Navigates to the nopCommerce demo store homepage and verifies the page title matches the expected value

Starting URL: https://demo.nopcommerce.com/

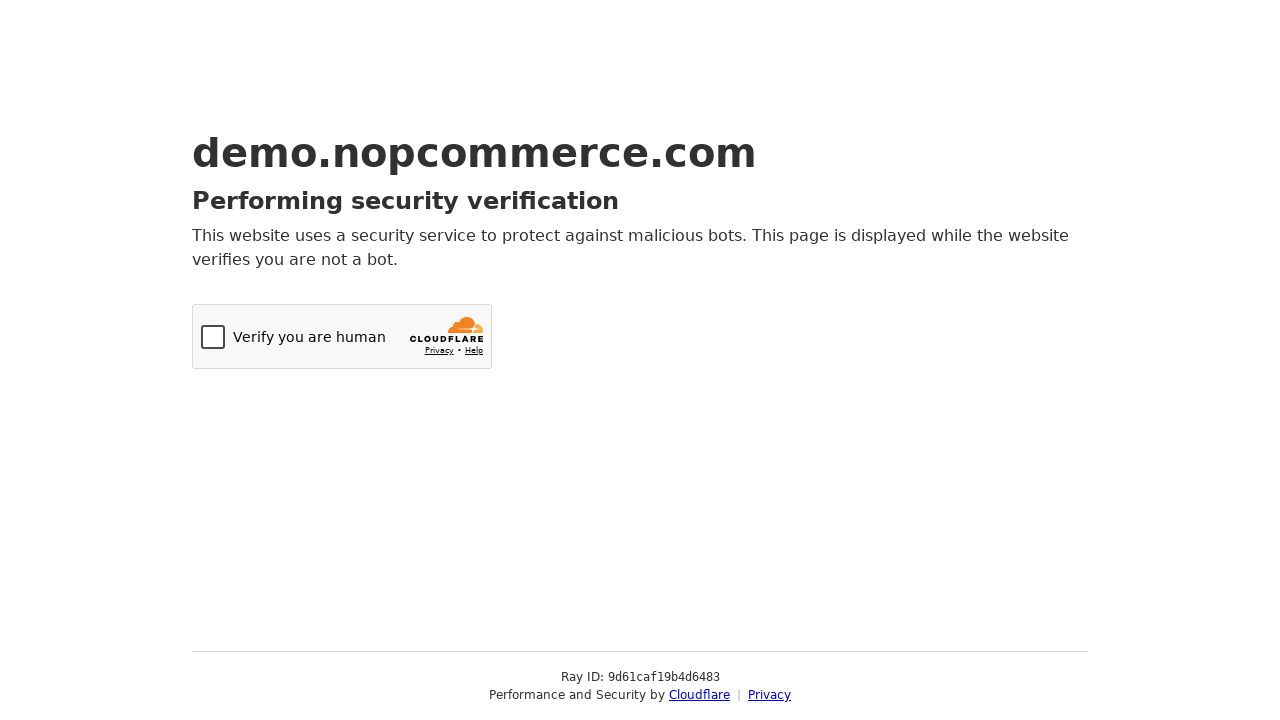

Navigated to nopCommerce demo store homepage
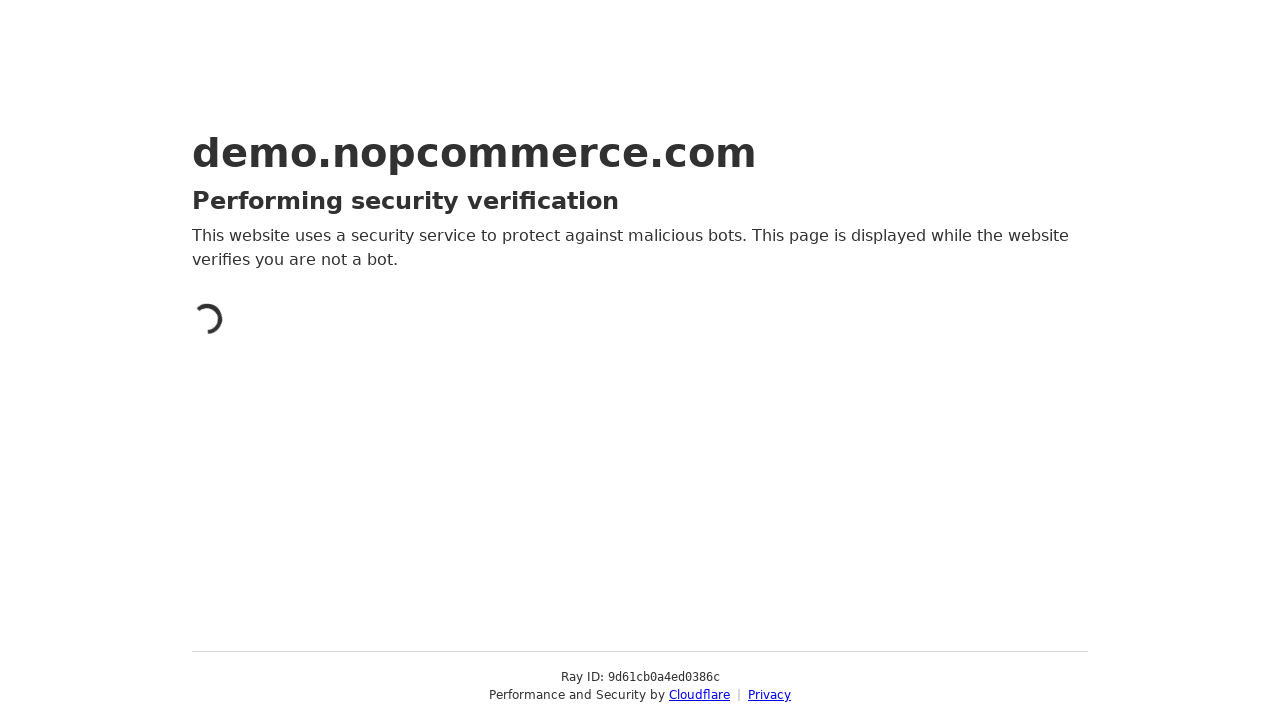

Retrieved page title
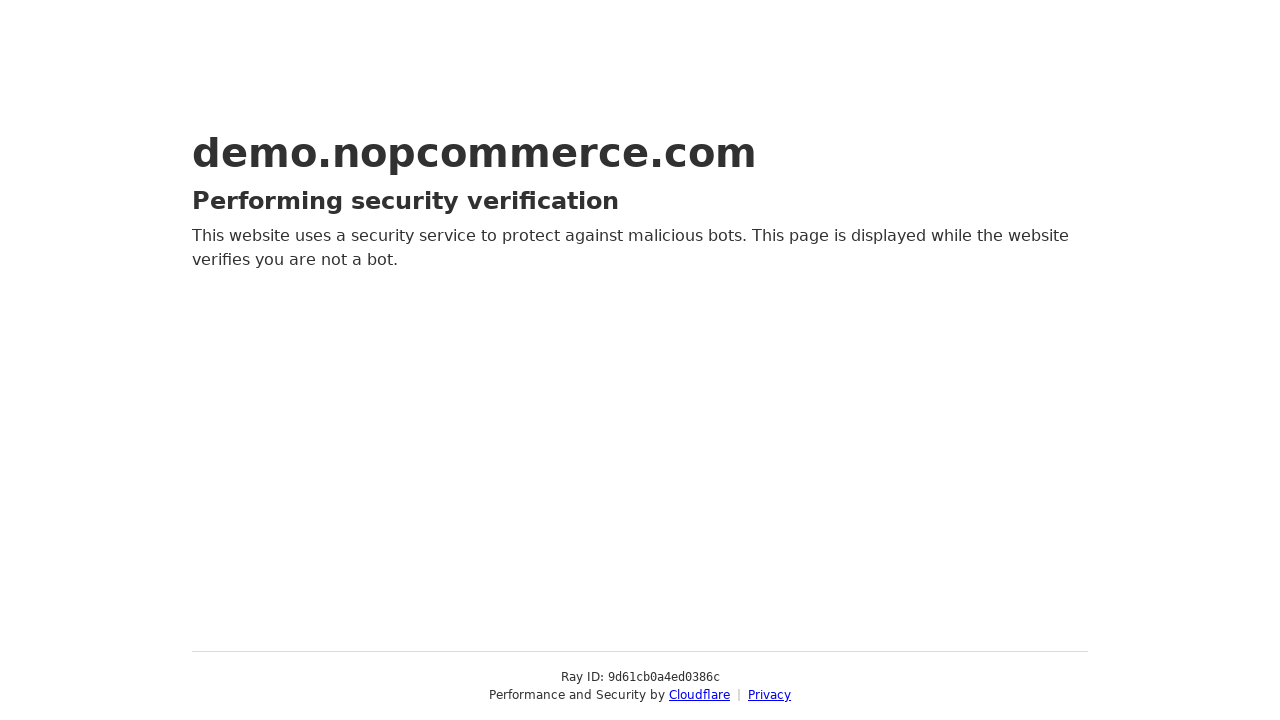

Test Failed - Expected title containing 'nopCommerce demo store', got 'Just a moment...'
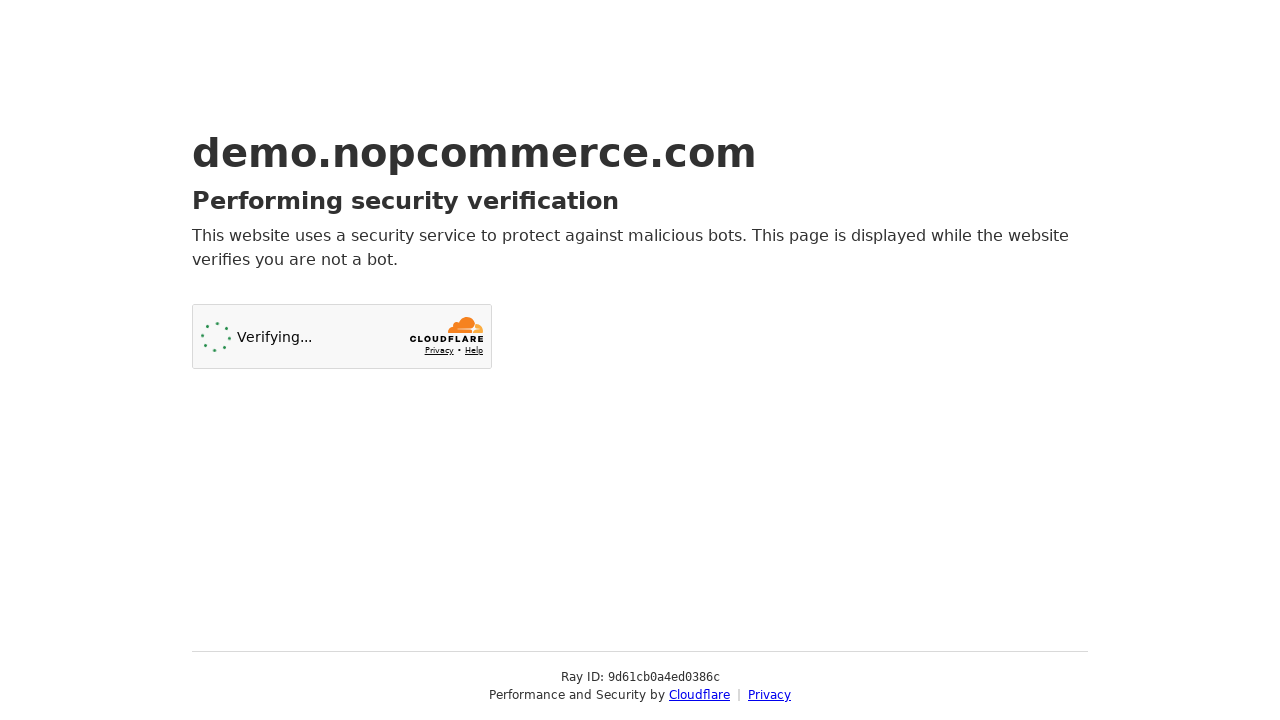

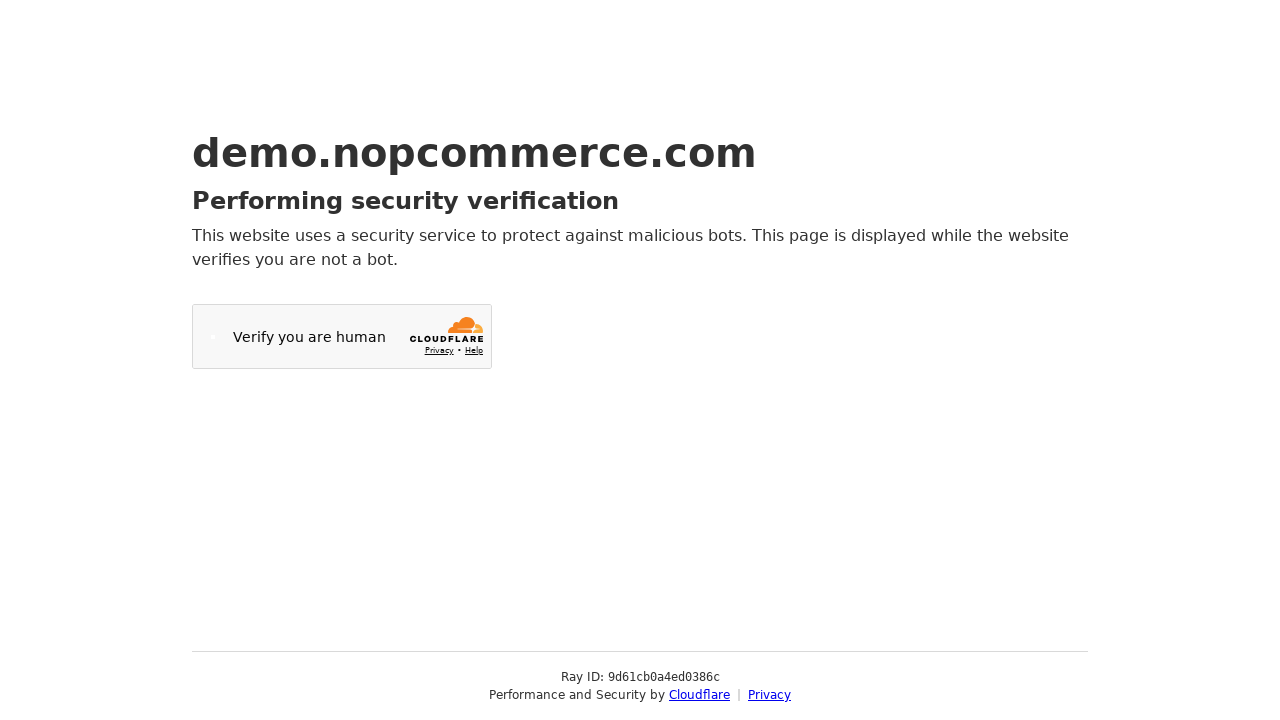